Tests input field functionality by entering a value, clearing it, and entering a different value on a test page

Starting URL: http://the-internet.herokuapp.com/login

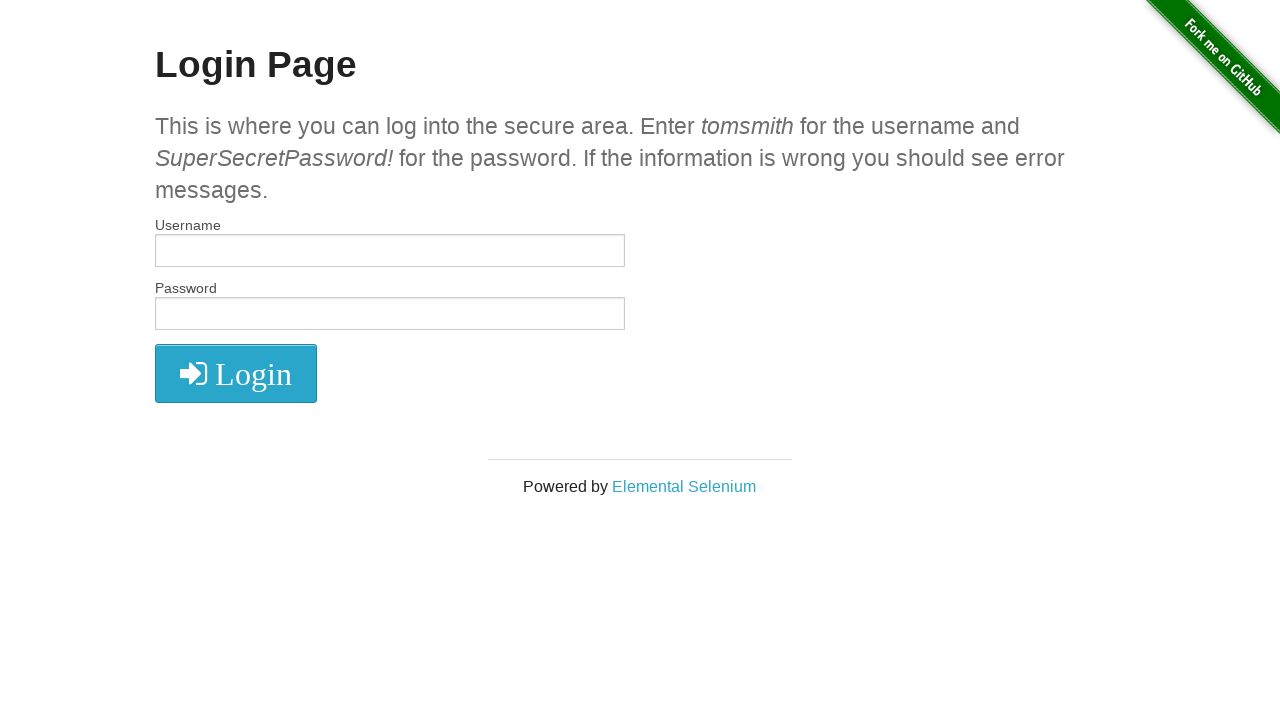

Entered '1000' into input field on input
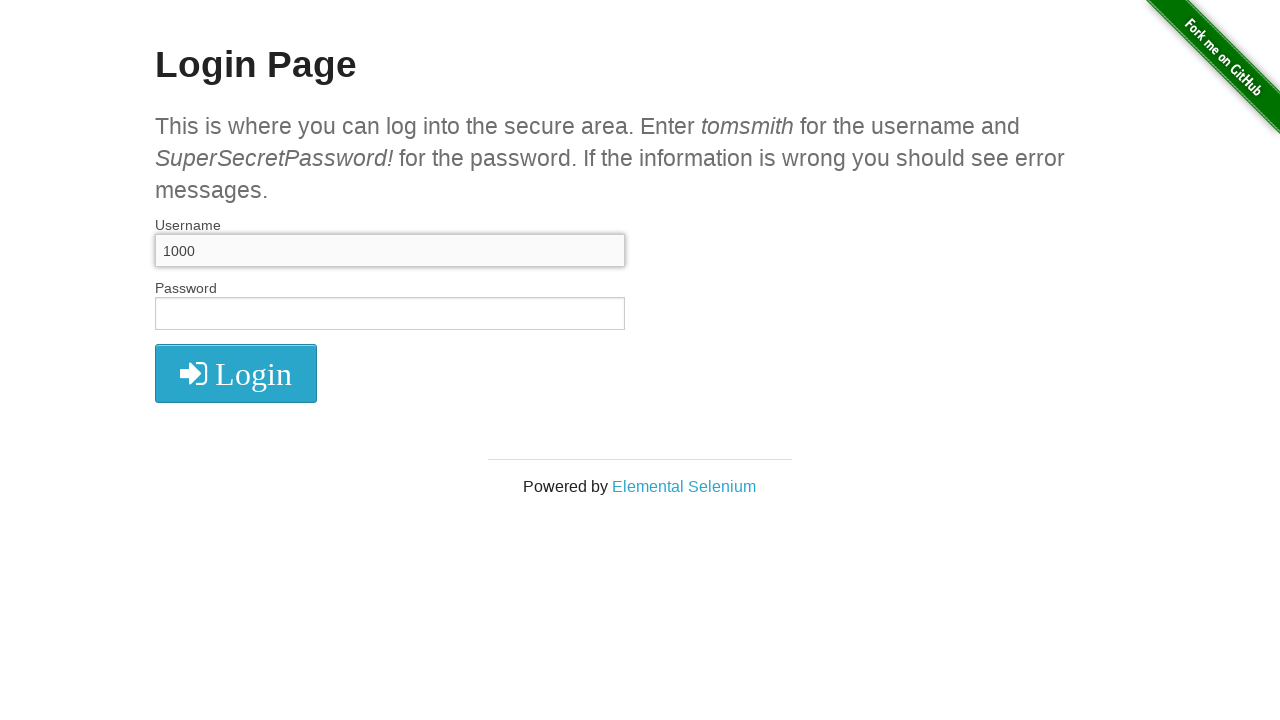

Waited 2 seconds to observe the change
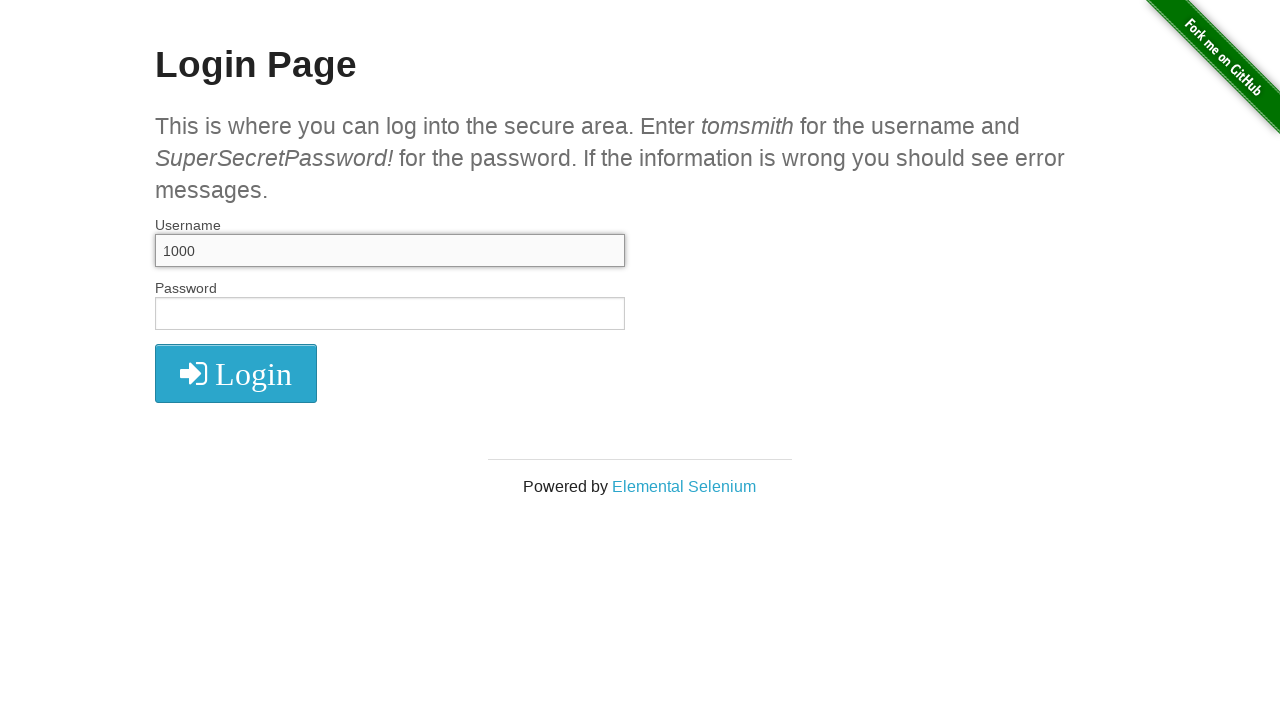

Cleared the input field on input
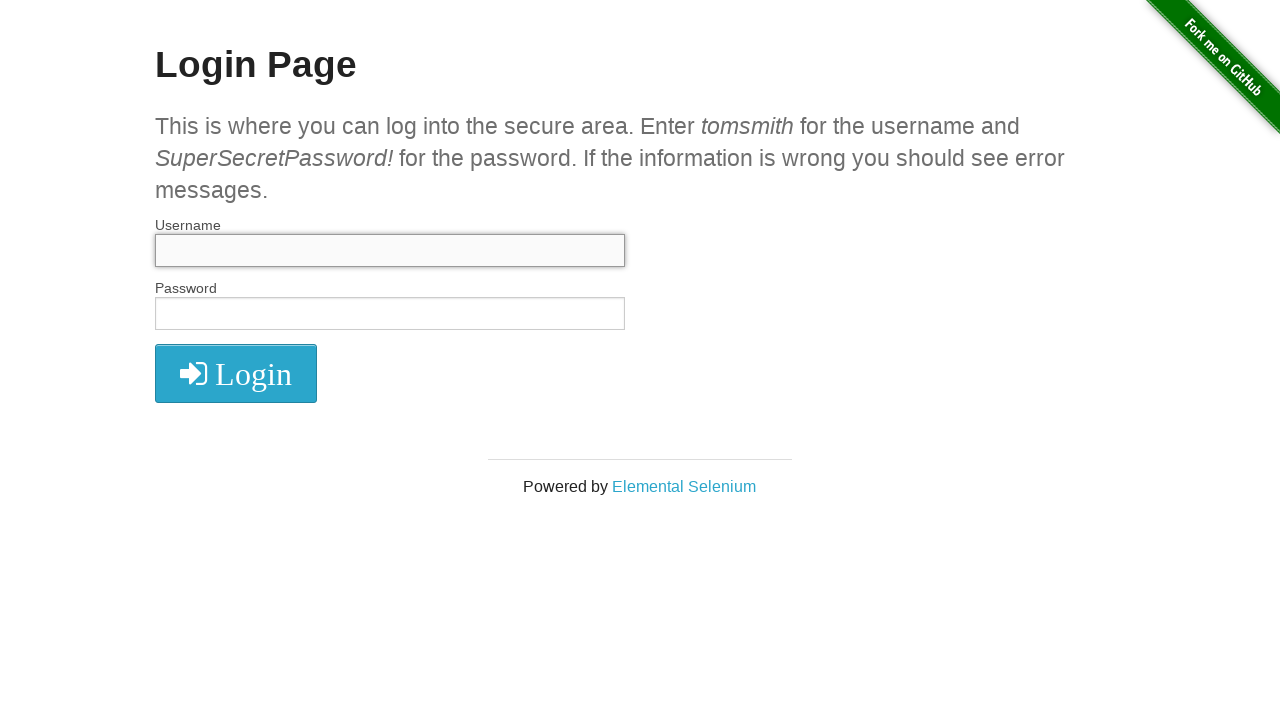

Waited 1 second after clearing
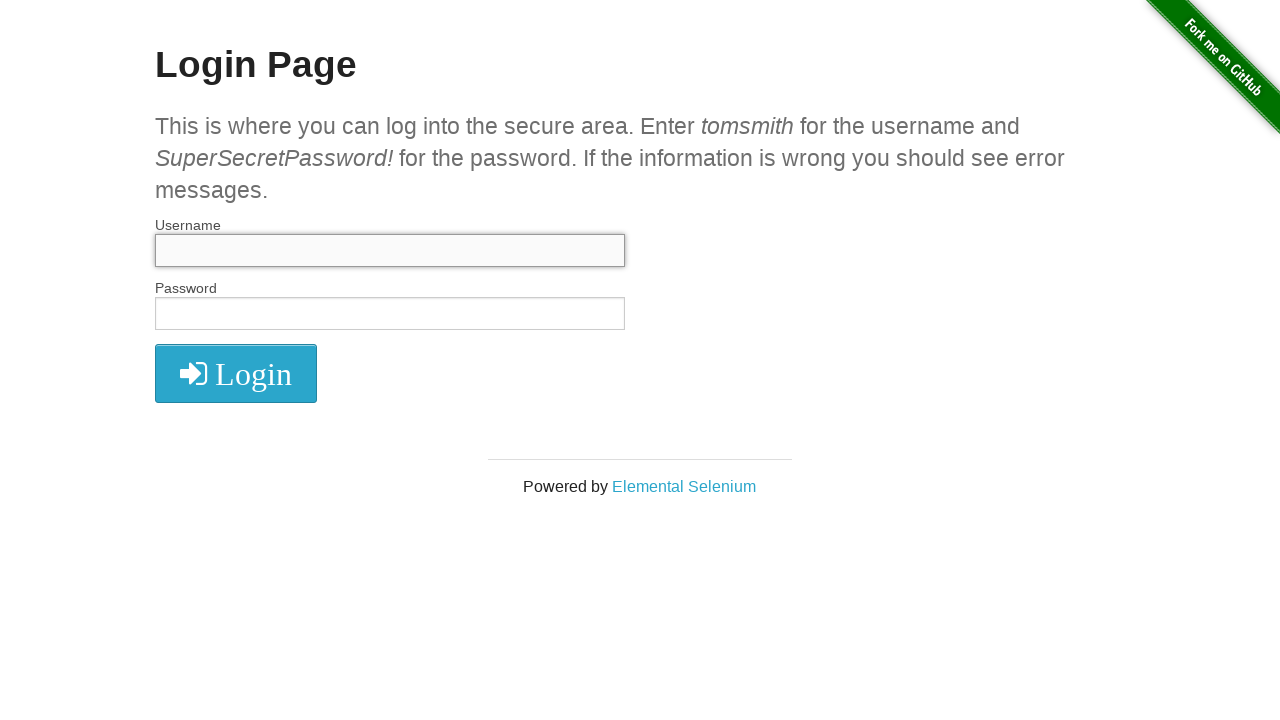

Entered '999' into input field on input
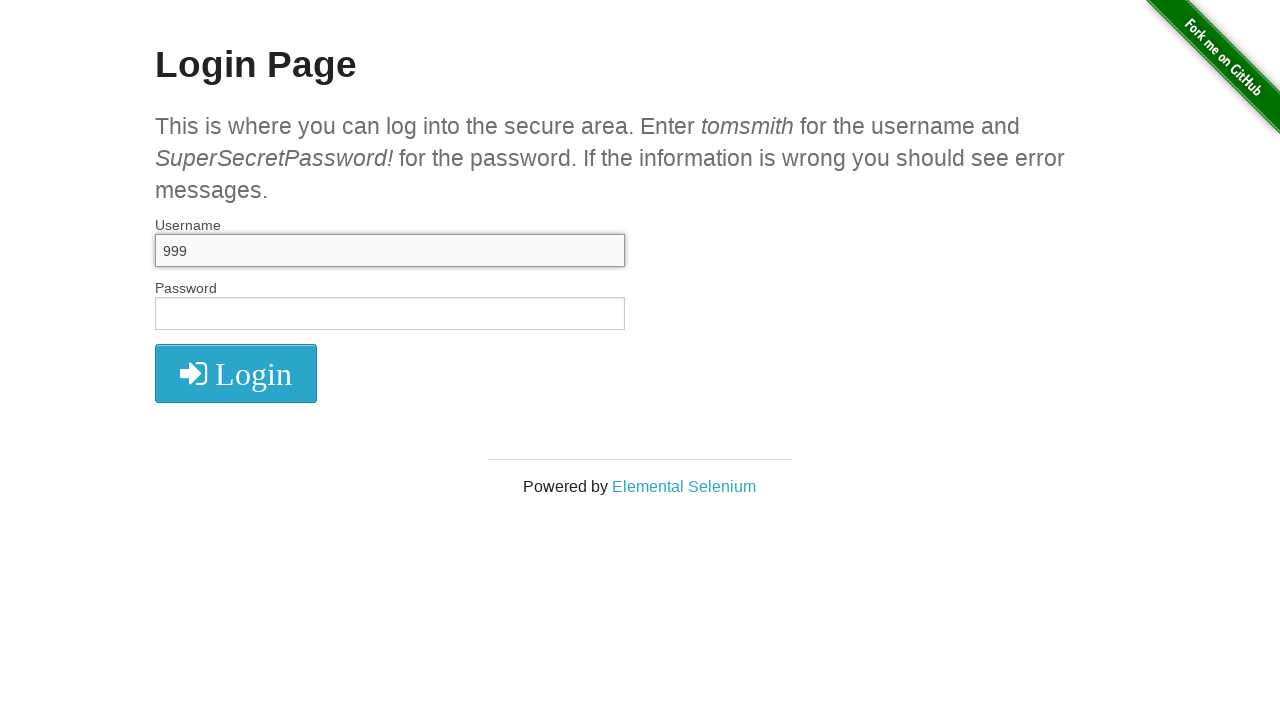

Waited 2 seconds to observe final state
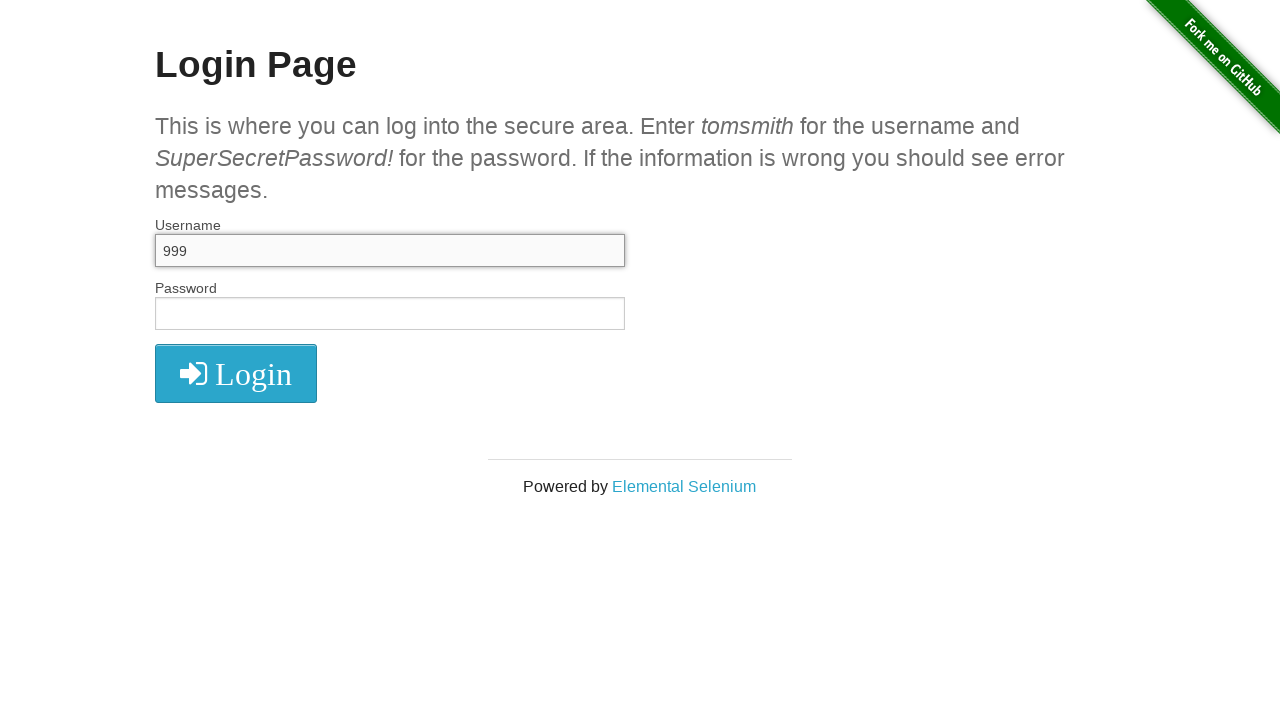

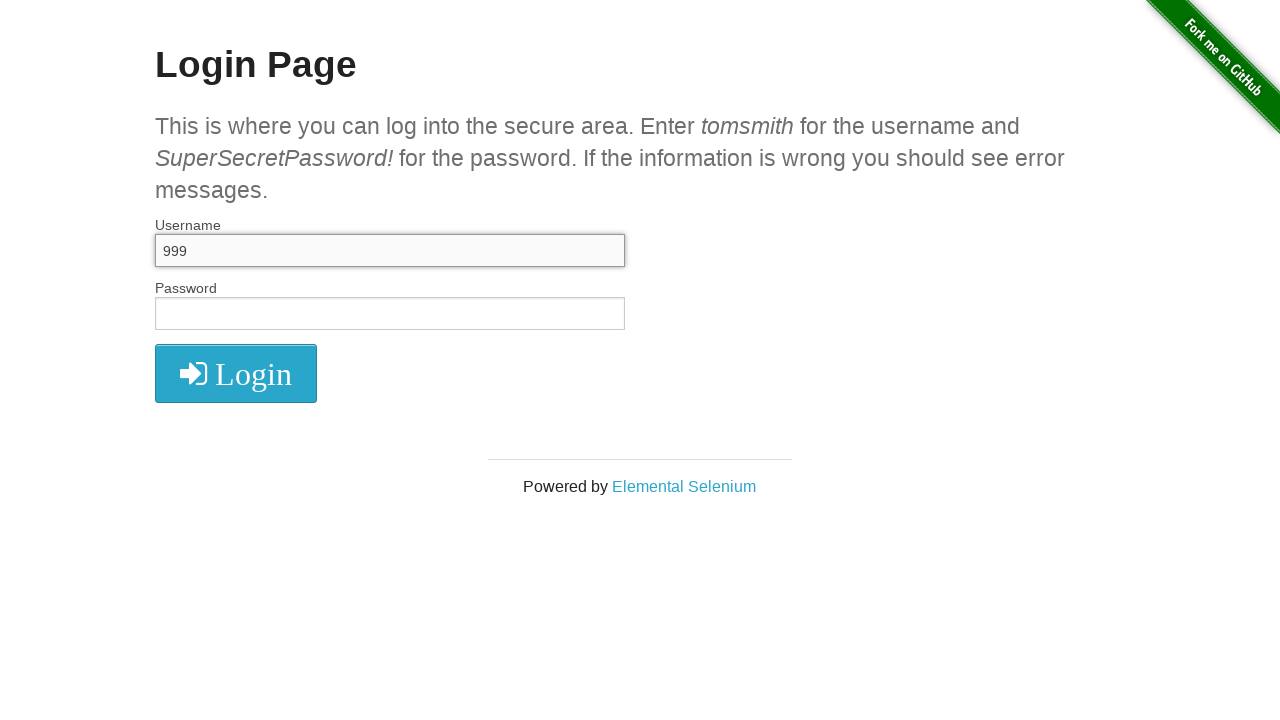